Tests dynamic controls on a page by selecting a checkbox if not already selected, clicking a button to enable an input field, waiting for loading to complete, and then typing text into the input field.

Starting URL: https://the-internet.herokuapp.com/dynamic_controls

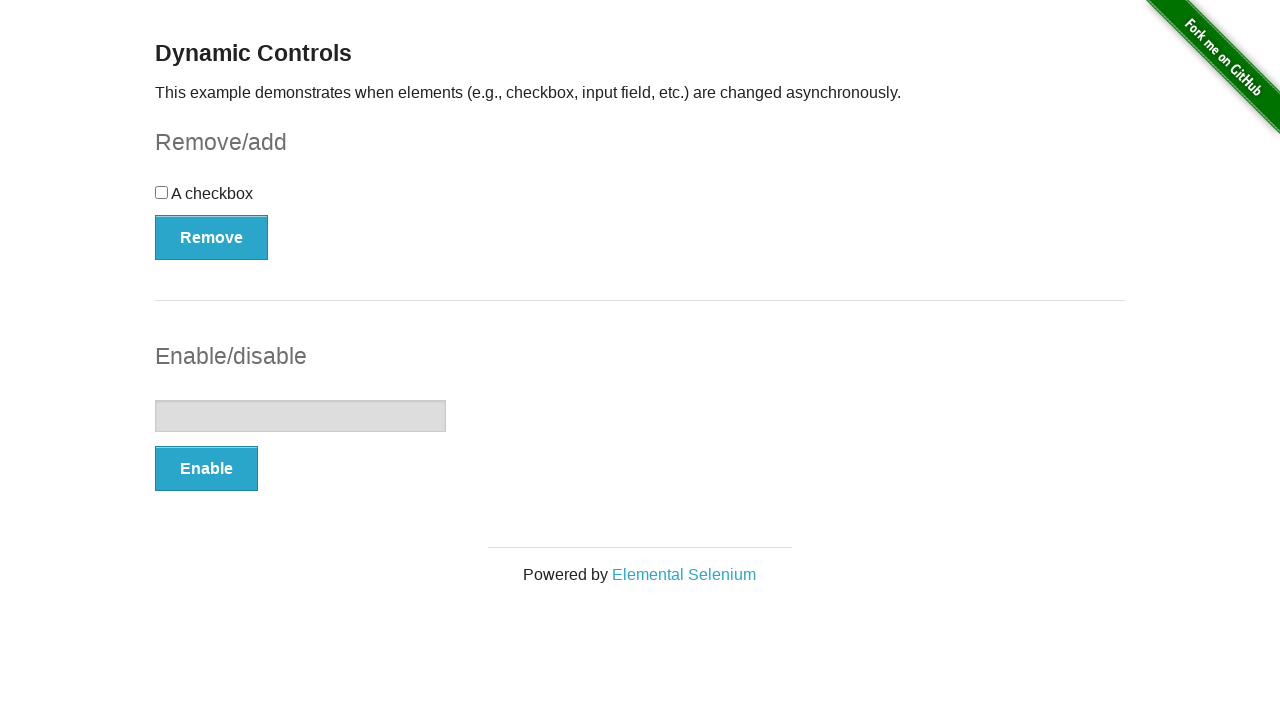

Clicked checkbox to select it at (162, 192) on #checkbox-example input[type='checkbox']
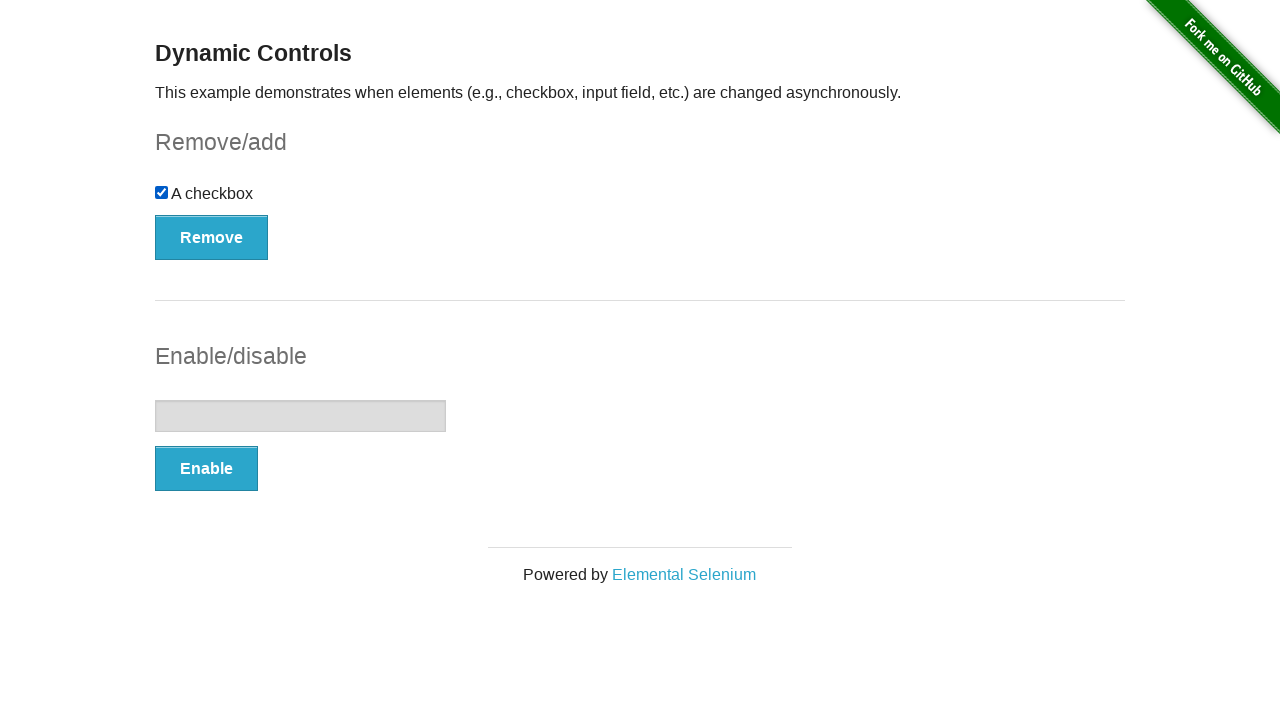

Clicked enable button to enable input field at (206, 469) on #input-example button
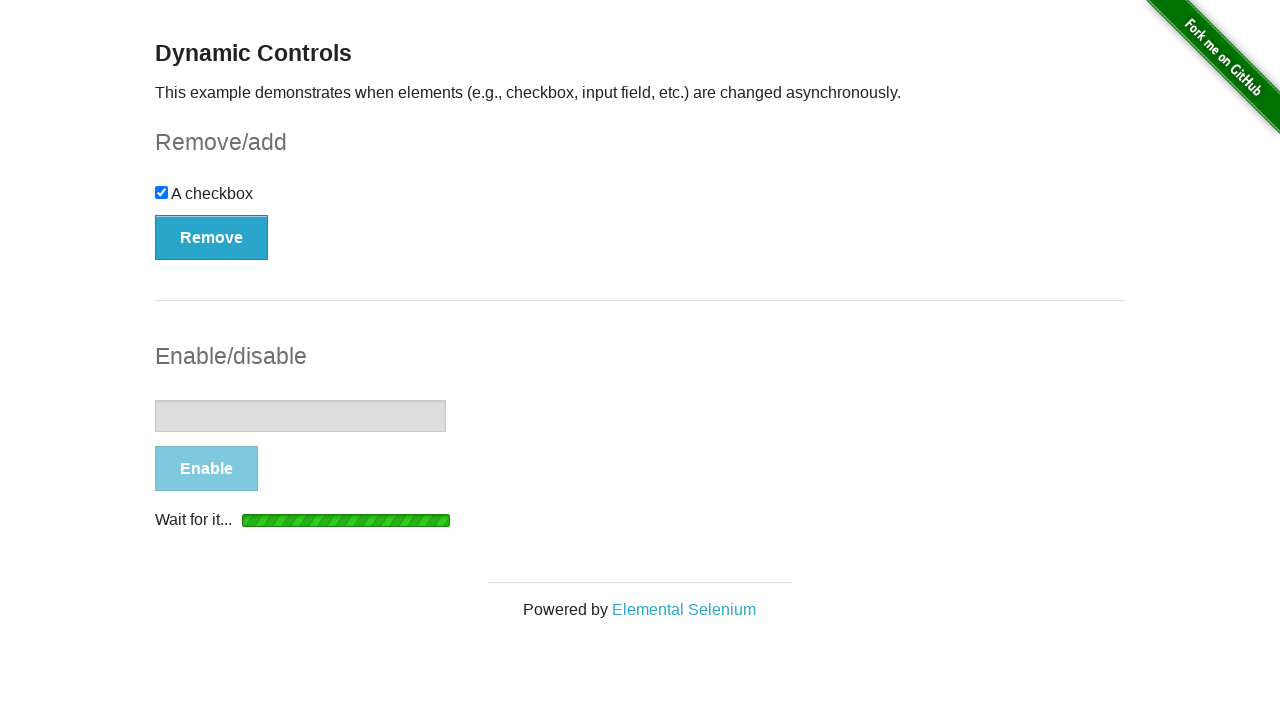

Loading indicator disappeared
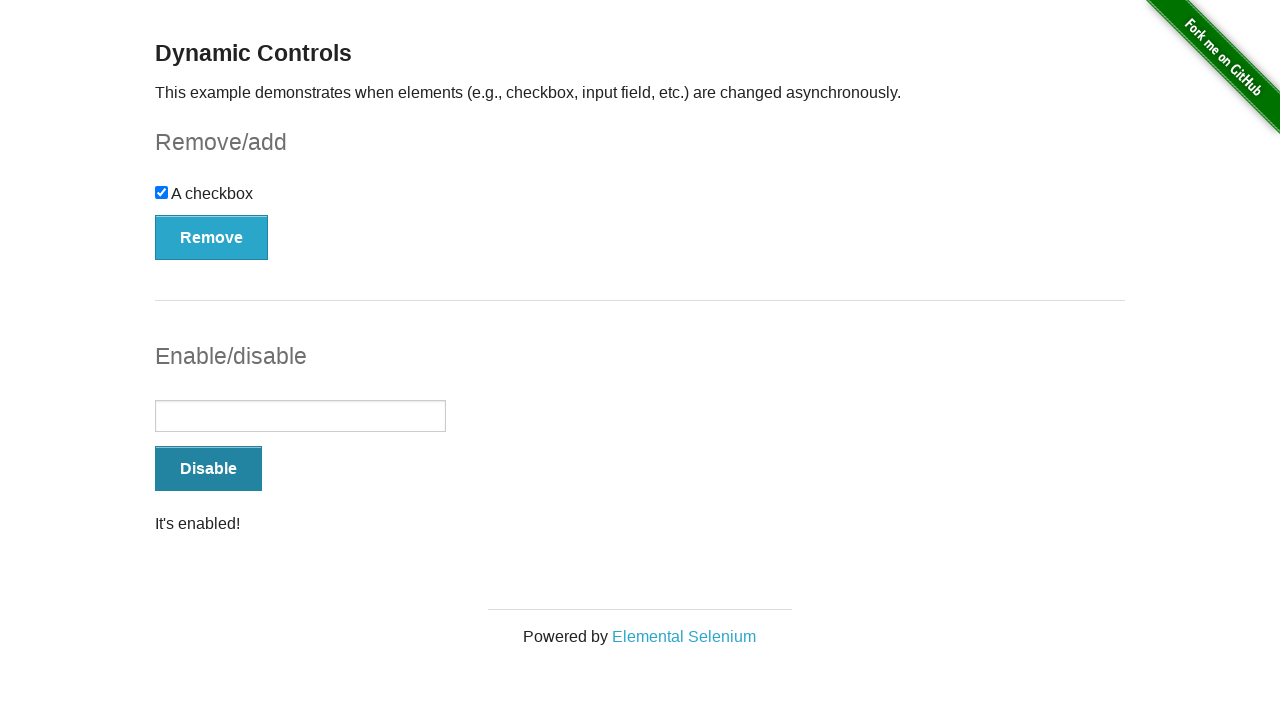

Typed 'testingggggggggggggg' into the input field on #input-example input
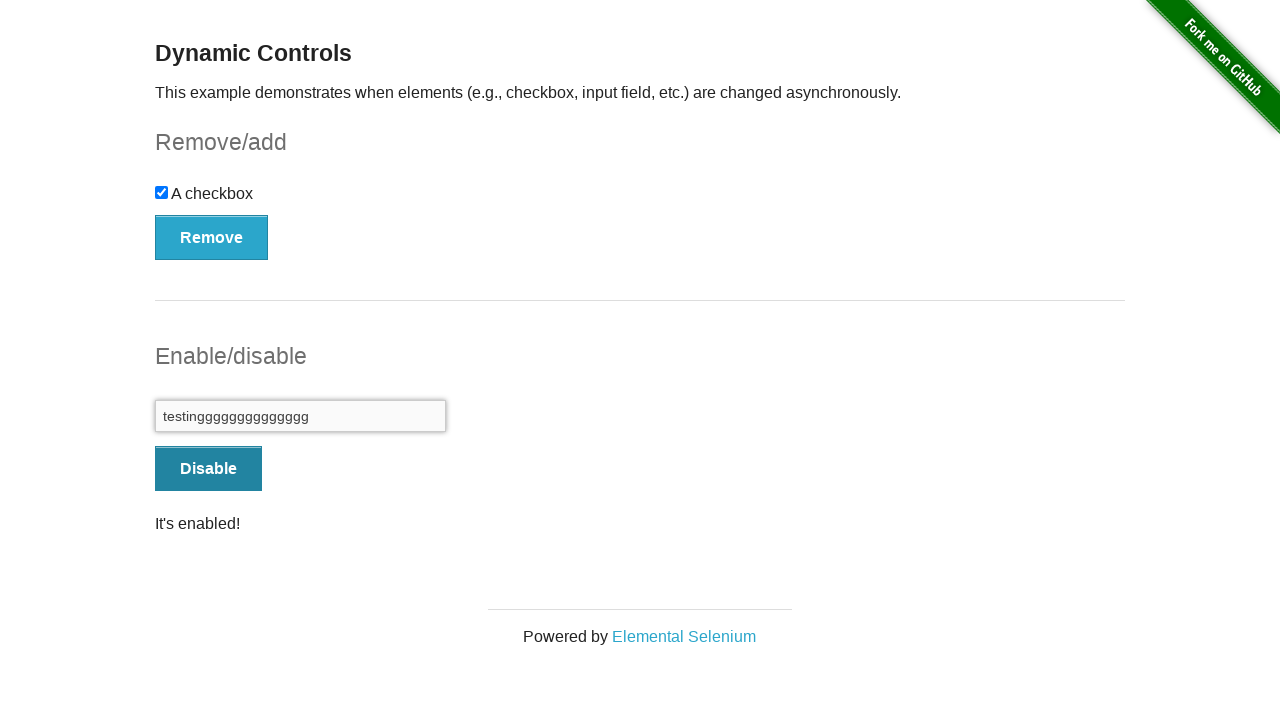

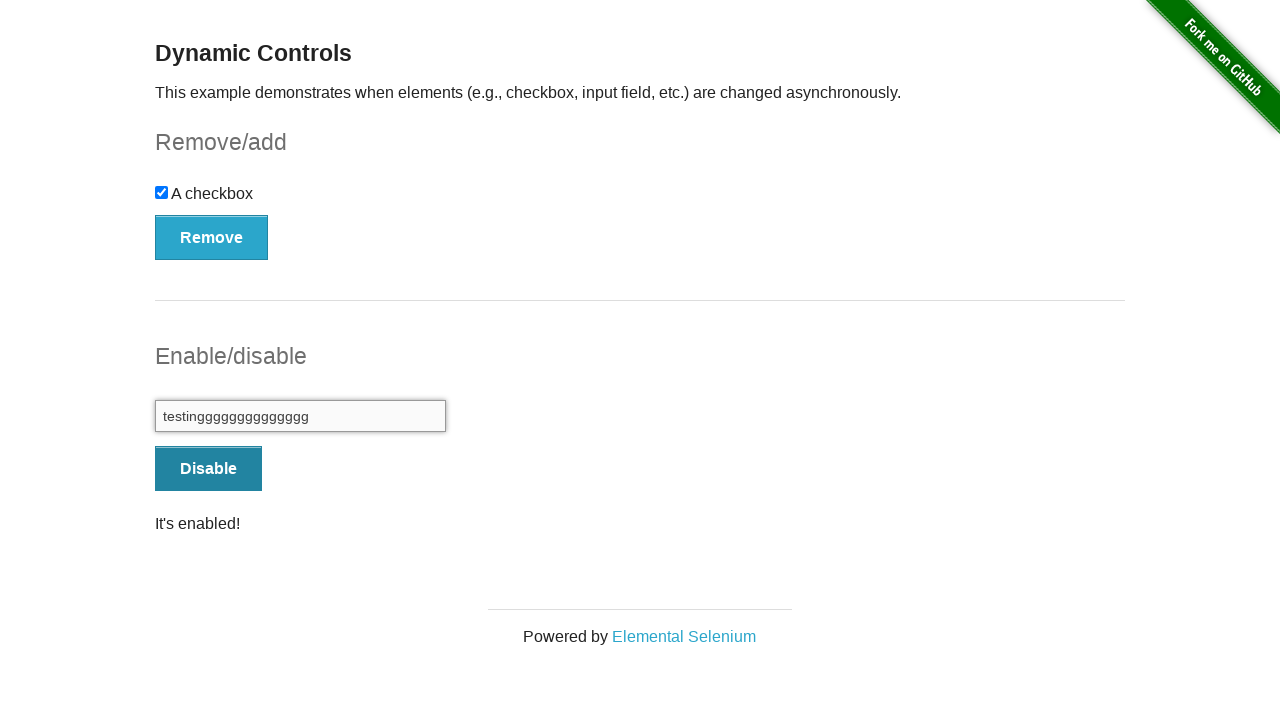